Tests custom jQuery UI dropdown by clicking to open and selecting various numeric values from the dropdown menu.

Starting URL: https://jqueryui.com/resources/demos/selectmenu/default.html

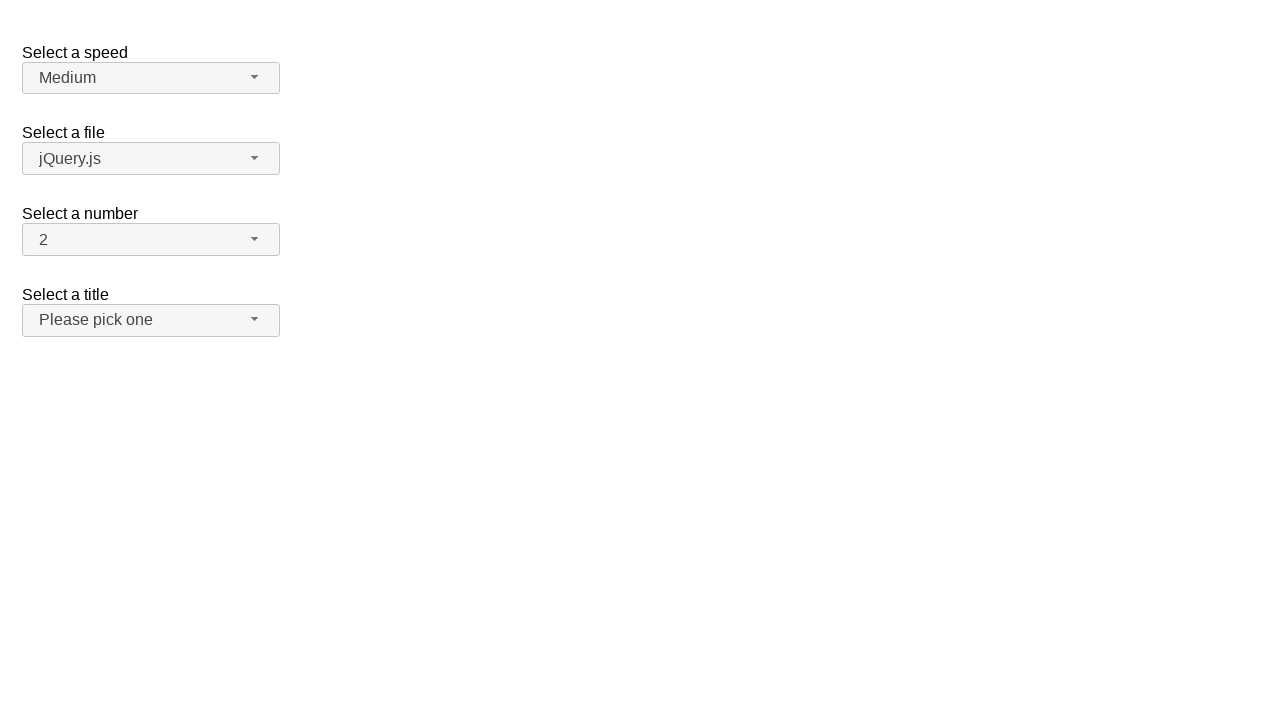

Clicked custom dropdown button to open menu at (151, 240) on span#number-button
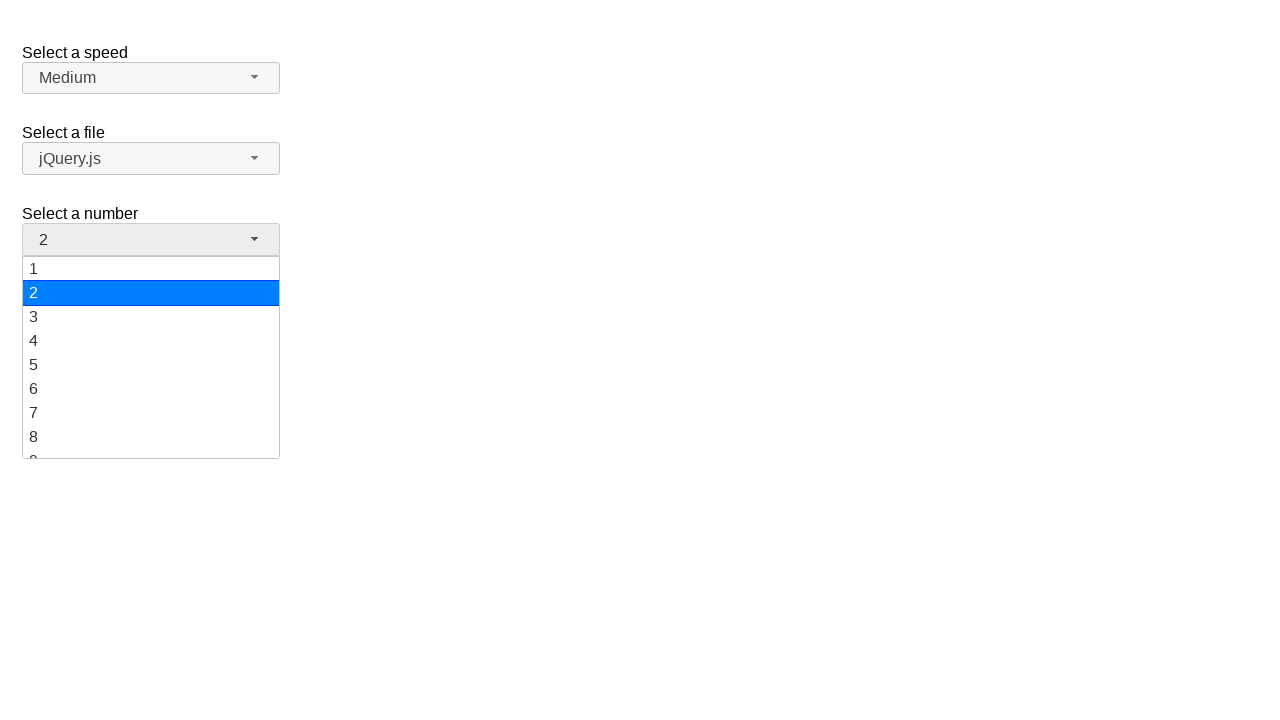

Dropdown menu appeared
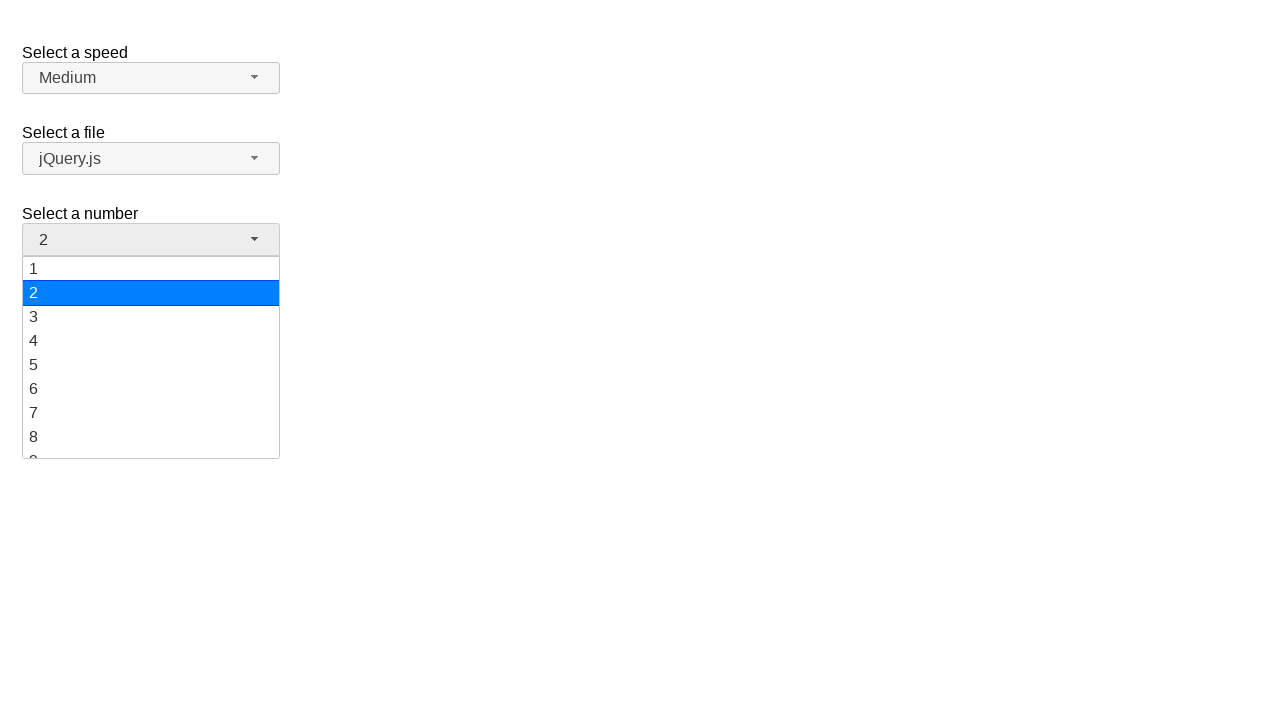

Selected value '18' from dropdown menu at (151, 421) on ul#number-menu div:has-text('18')
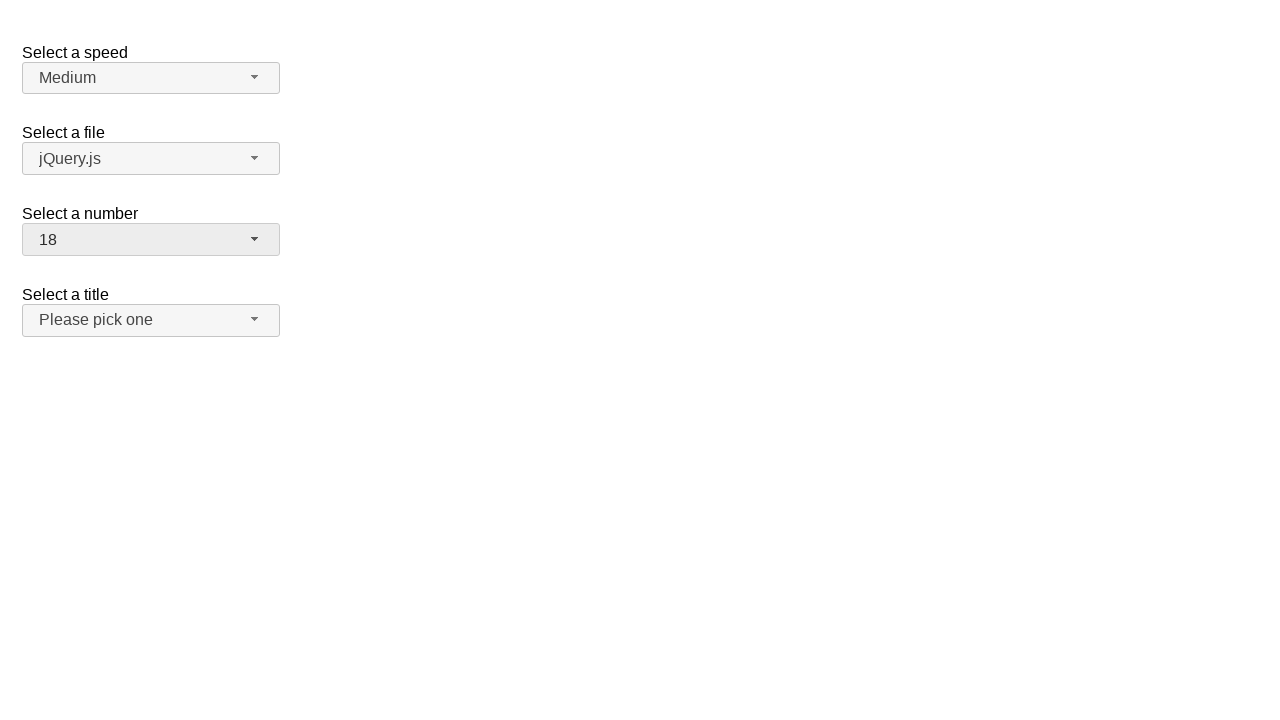

Confirmed that '18' is now selected in dropdown
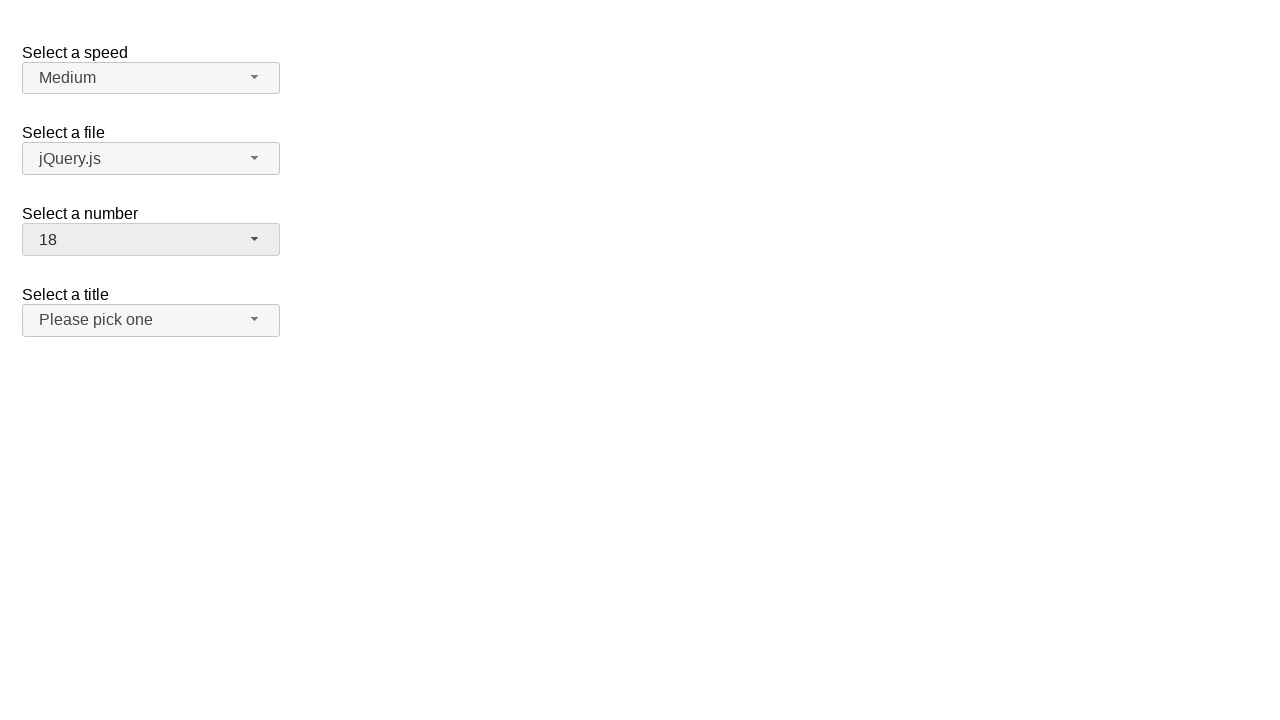

Clicked custom dropdown button to open menu at (151, 240) on span#number-button
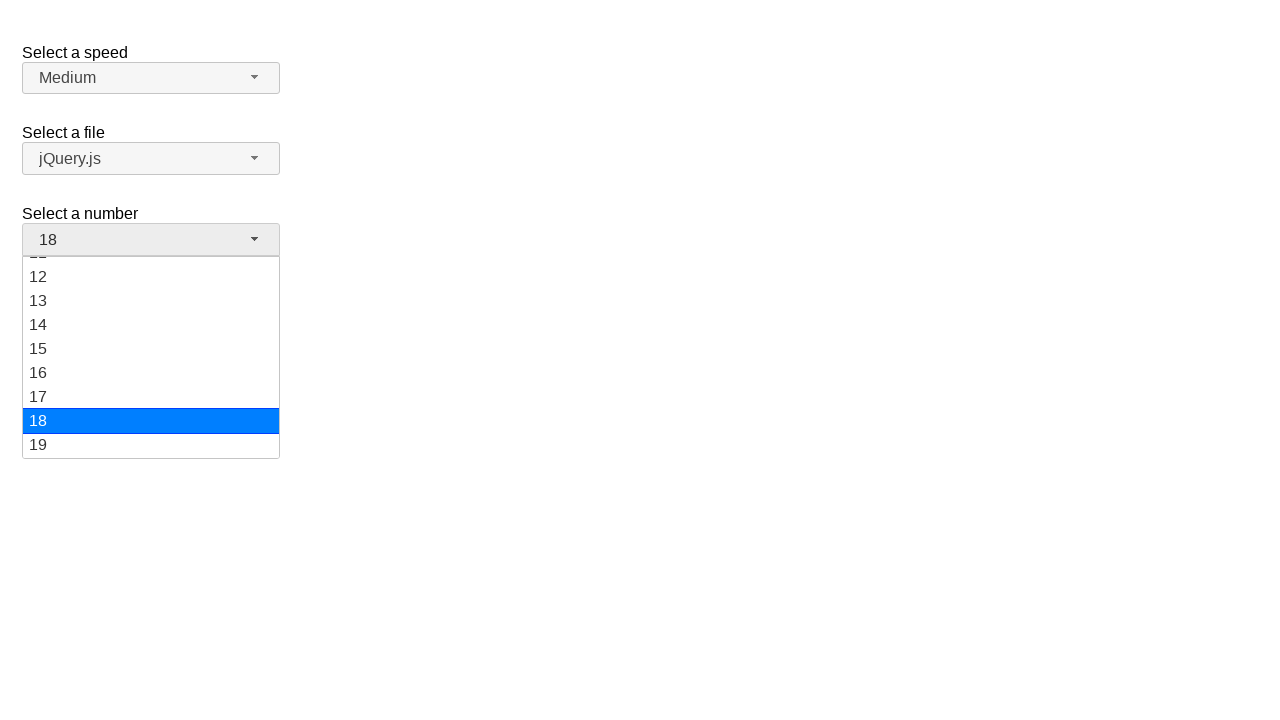

Dropdown menu appeared
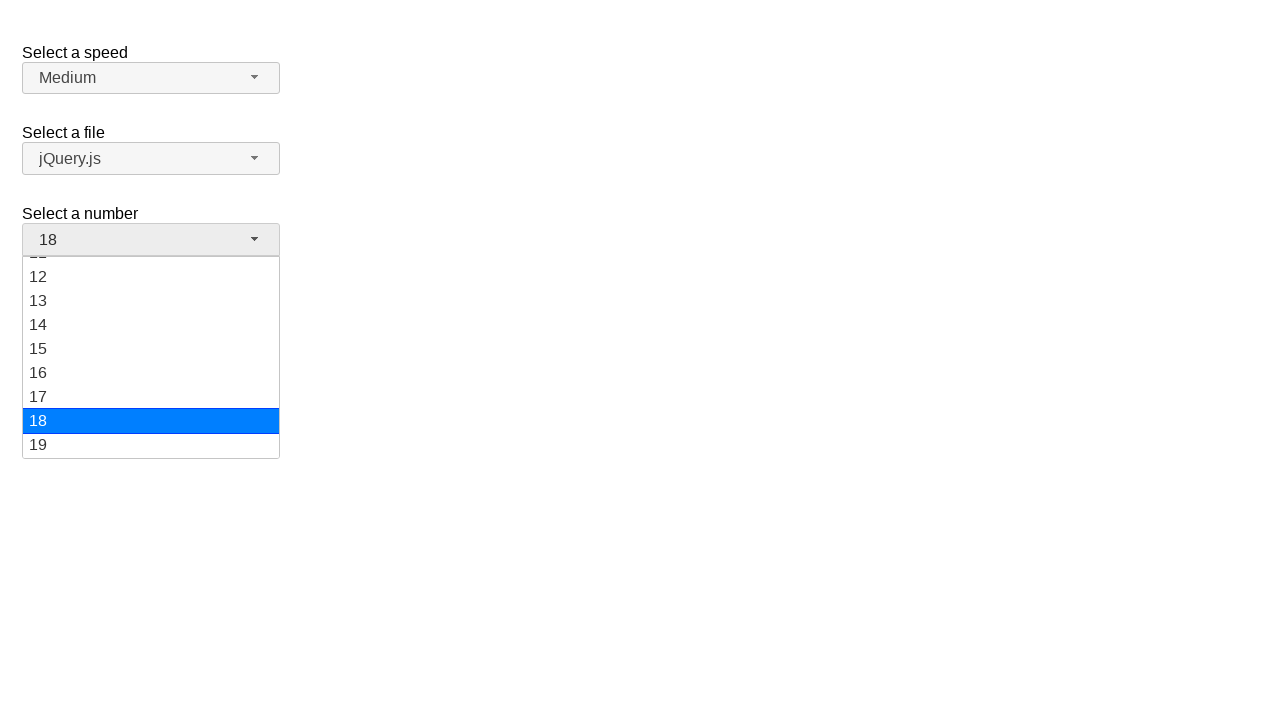

Selected value '2' from dropdown menu at (151, 293) on ul#number-menu div:has-text('2')
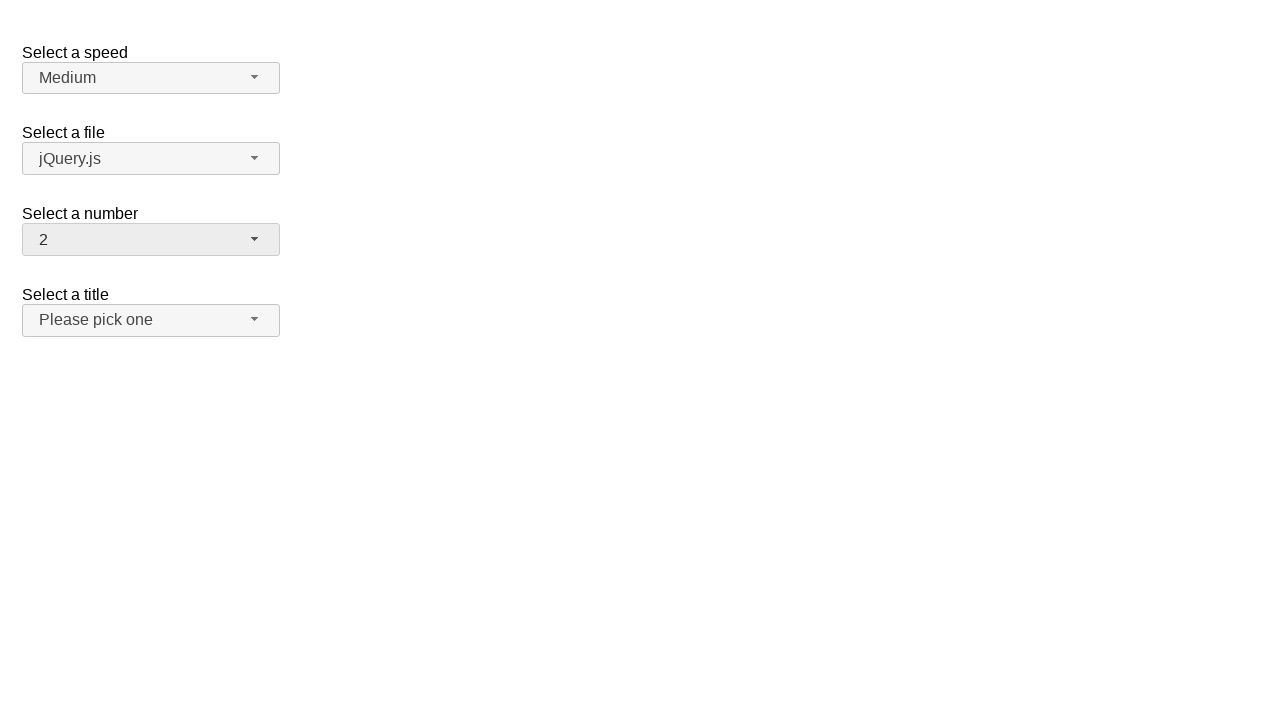

Confirmed that '2' is now selected in dropdown
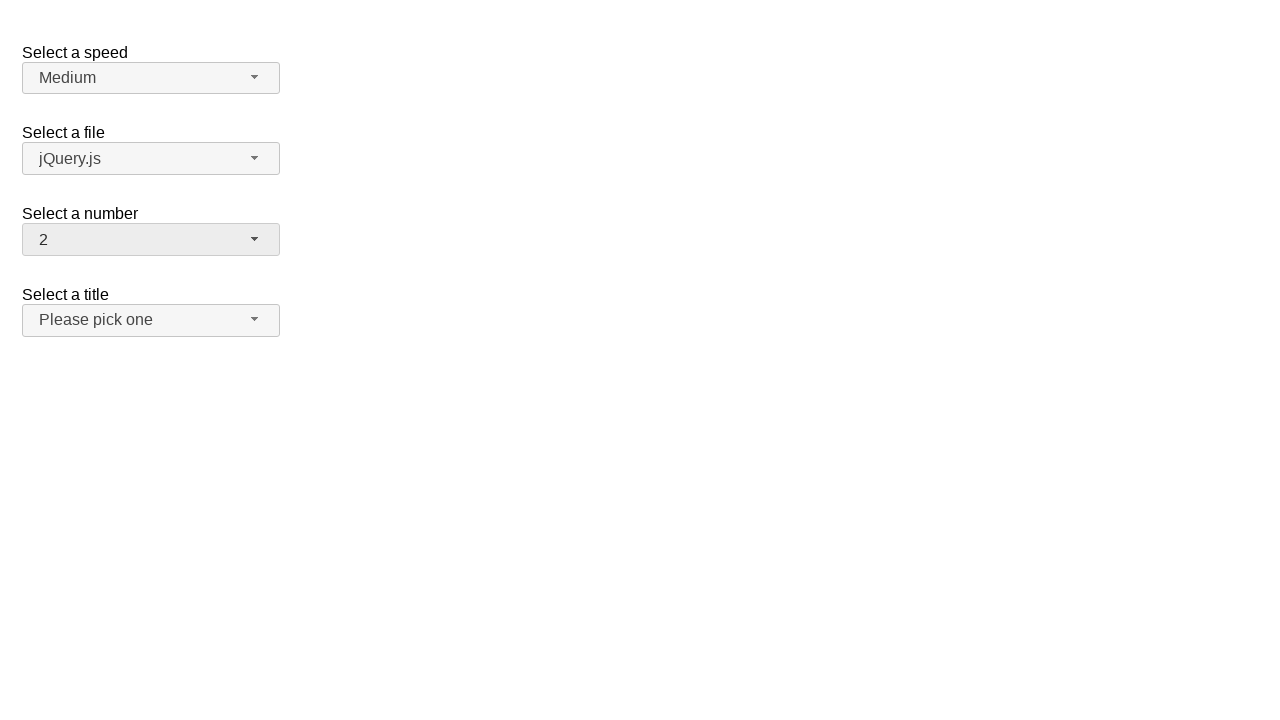

Clicked custom dropdown button to open menu at (151, 240) on span#number-button
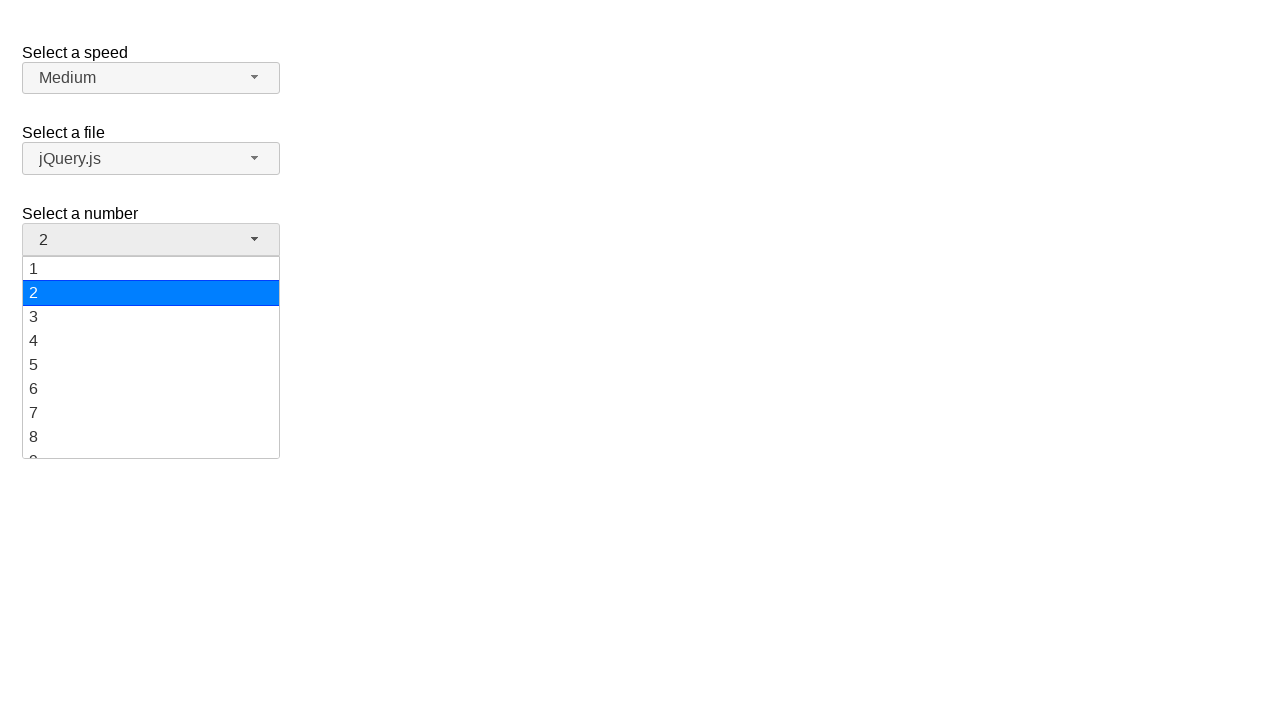

Dropdown menu appeared
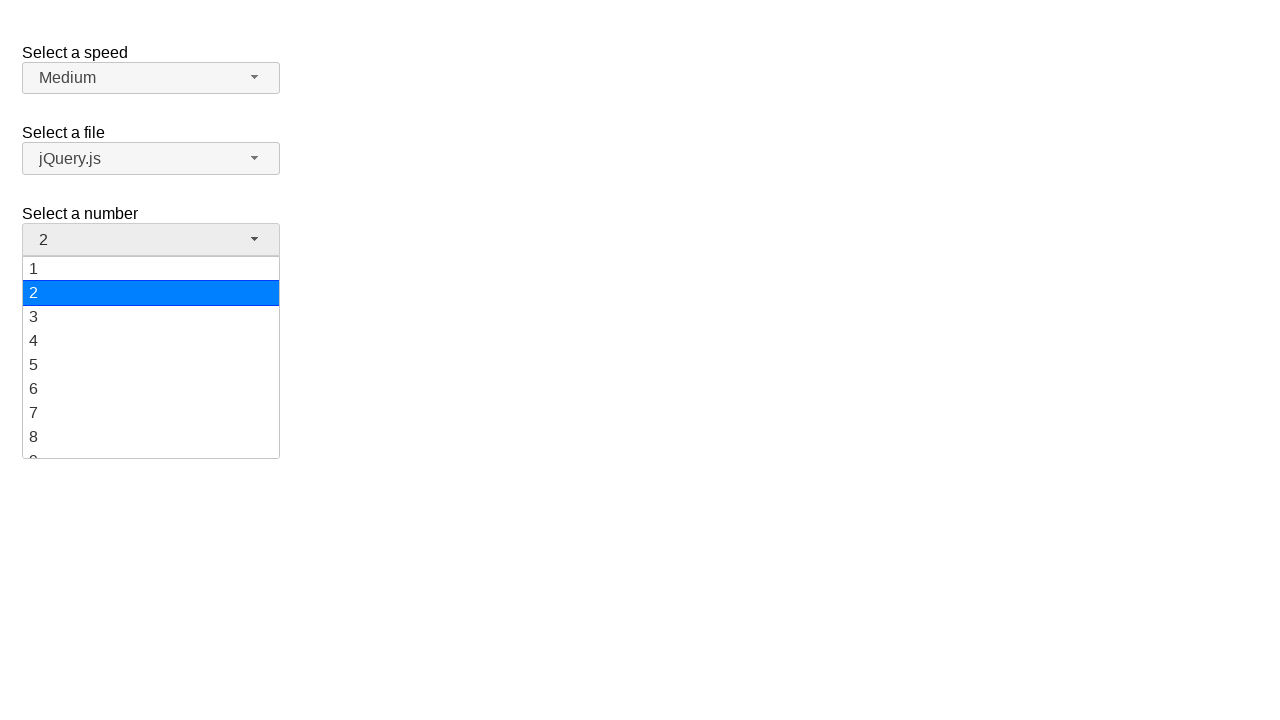

Selected value '19' from dropdown menu at (151, 445) on ul#number-menu div:has-text('19')
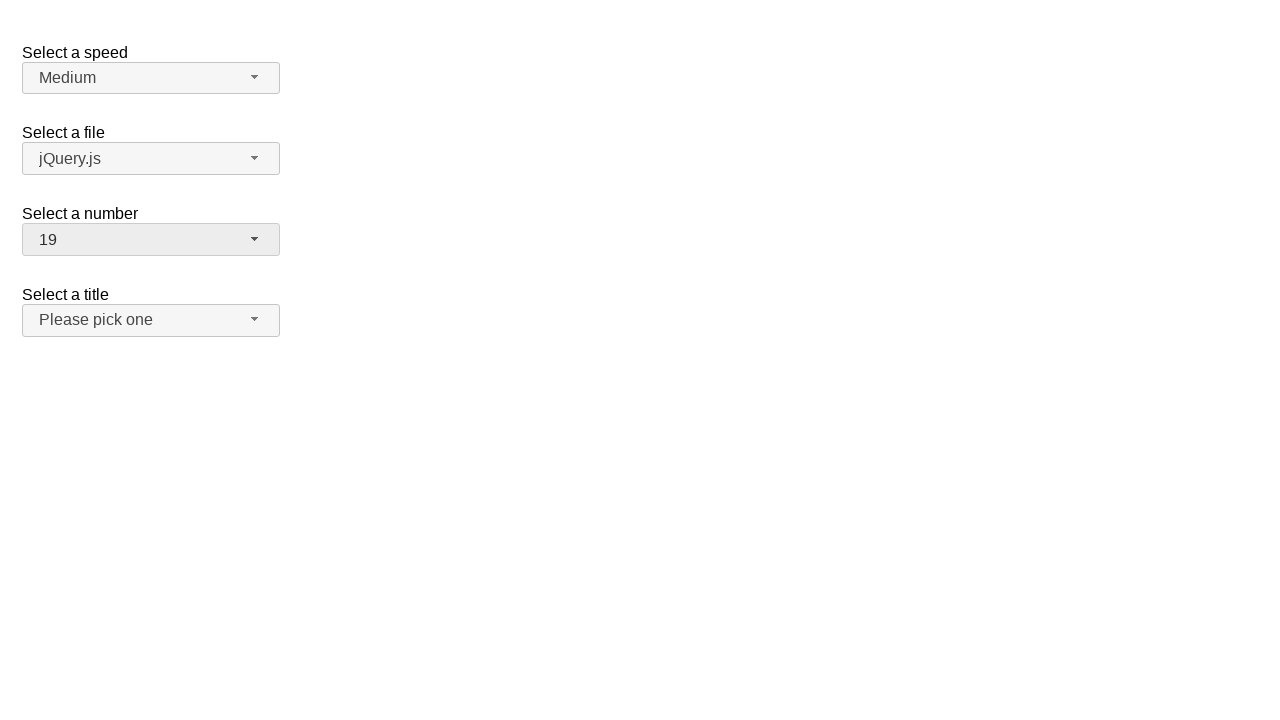

Confirmed that '19' is now selected in dropdown
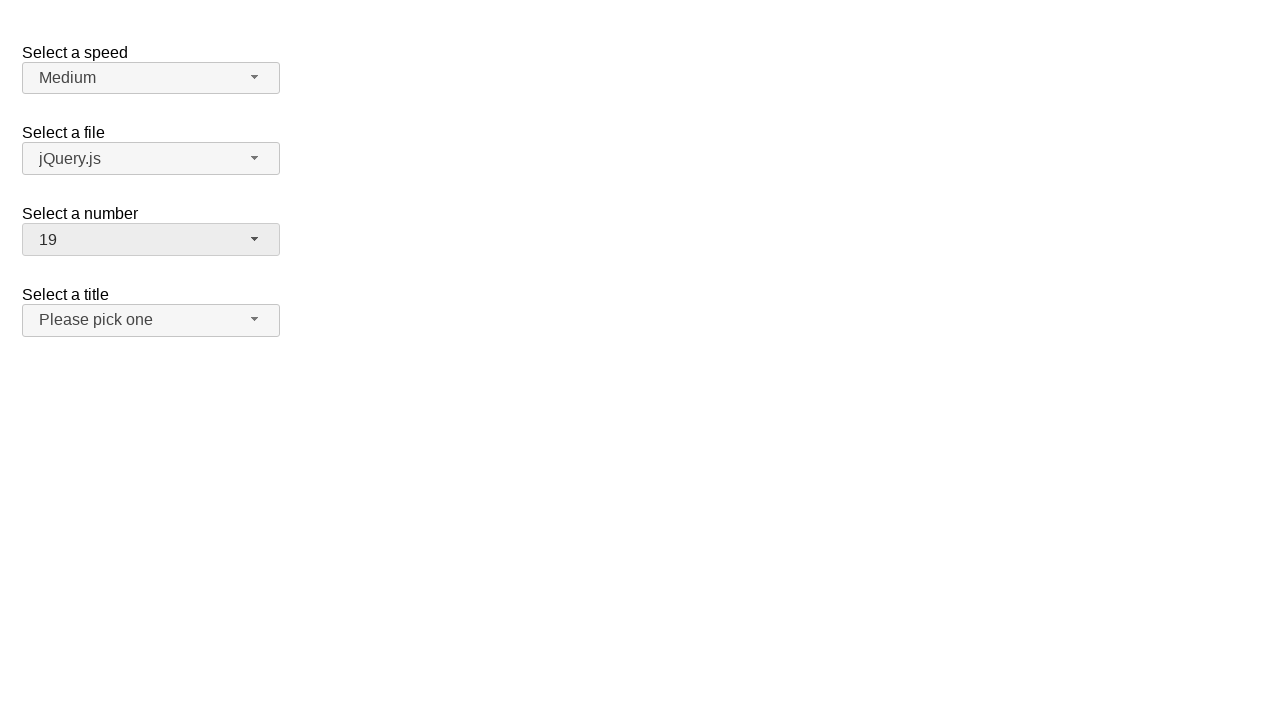

Clicked custom dropdown button to open menu at (151, 240) on span#number-button
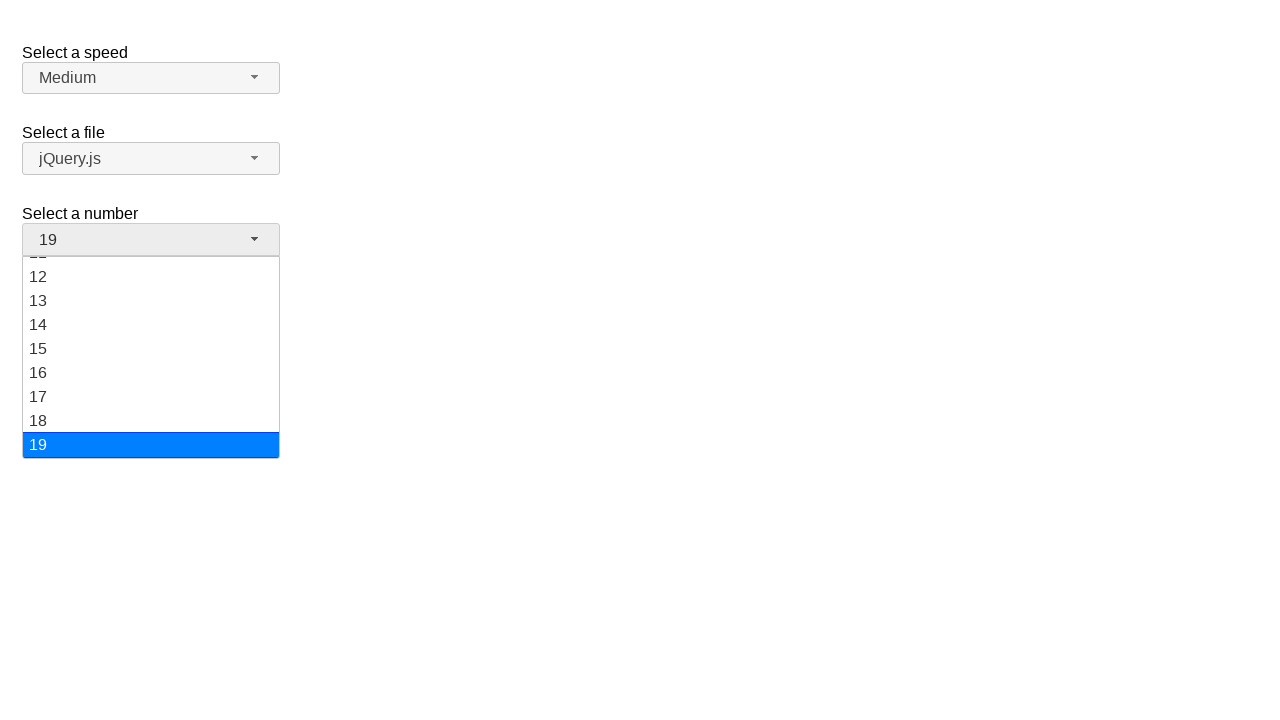

Dropdown menu appeared
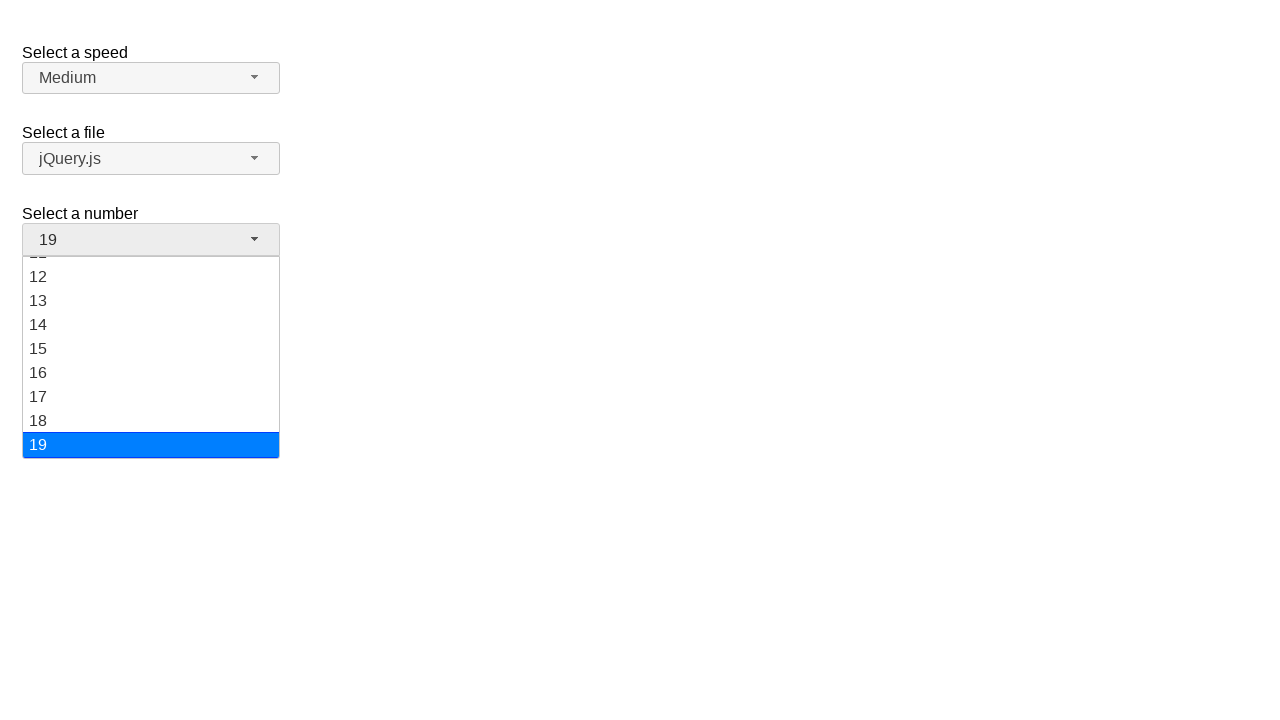

Selected value '5' from dropdown menu at (151, 357) on ul#number-menu div:has-text('5')
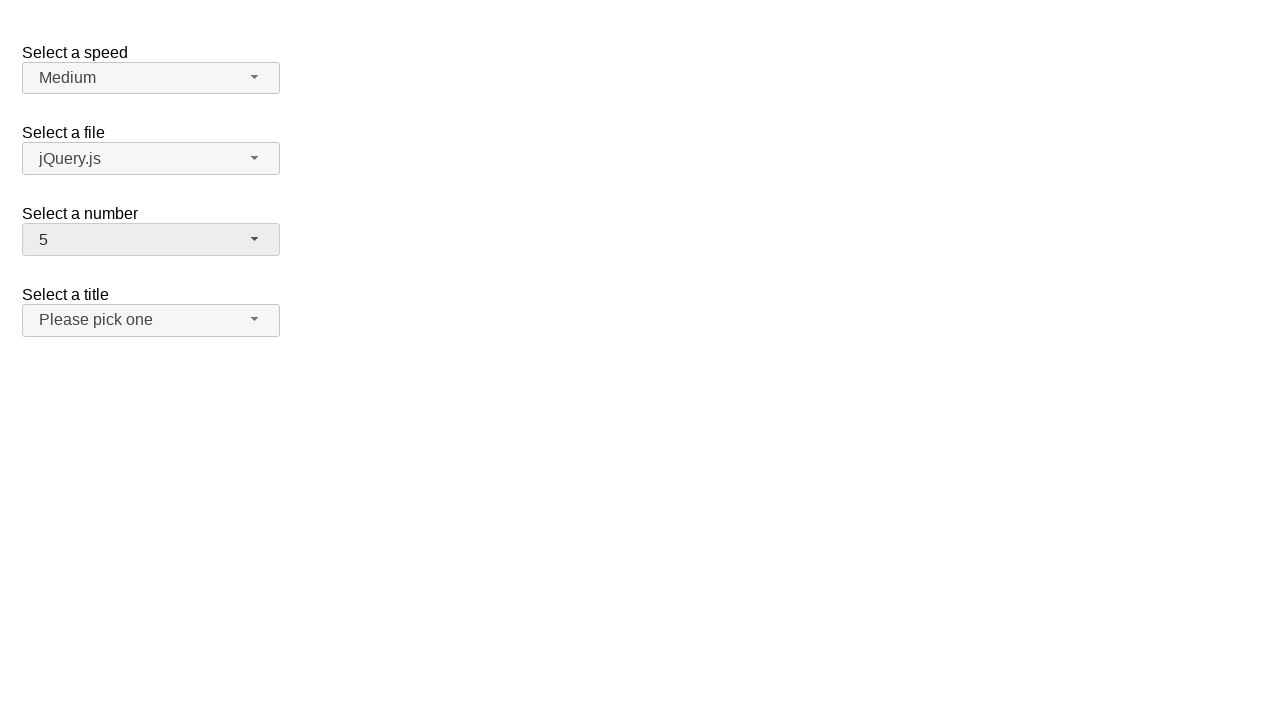

Confirmed that '5' is now selected in dropdown
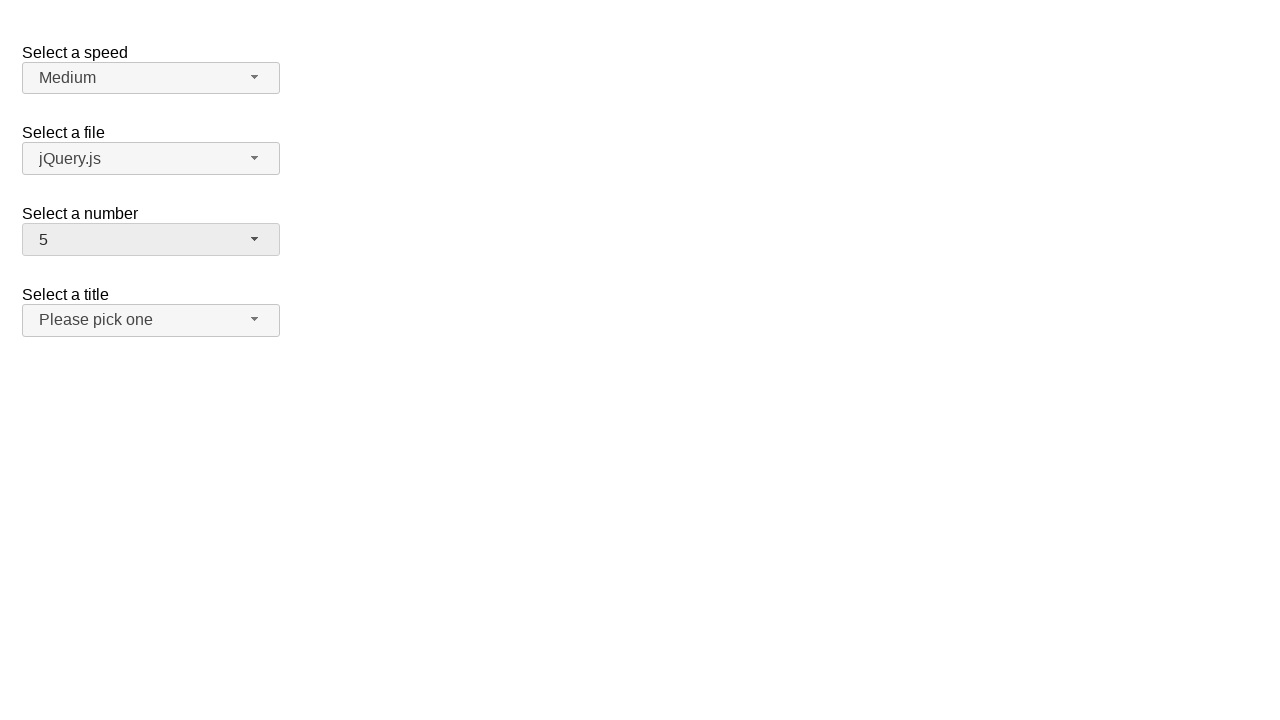

Clicked custom dropdown button to open menu at (151, 240) on span#number-button
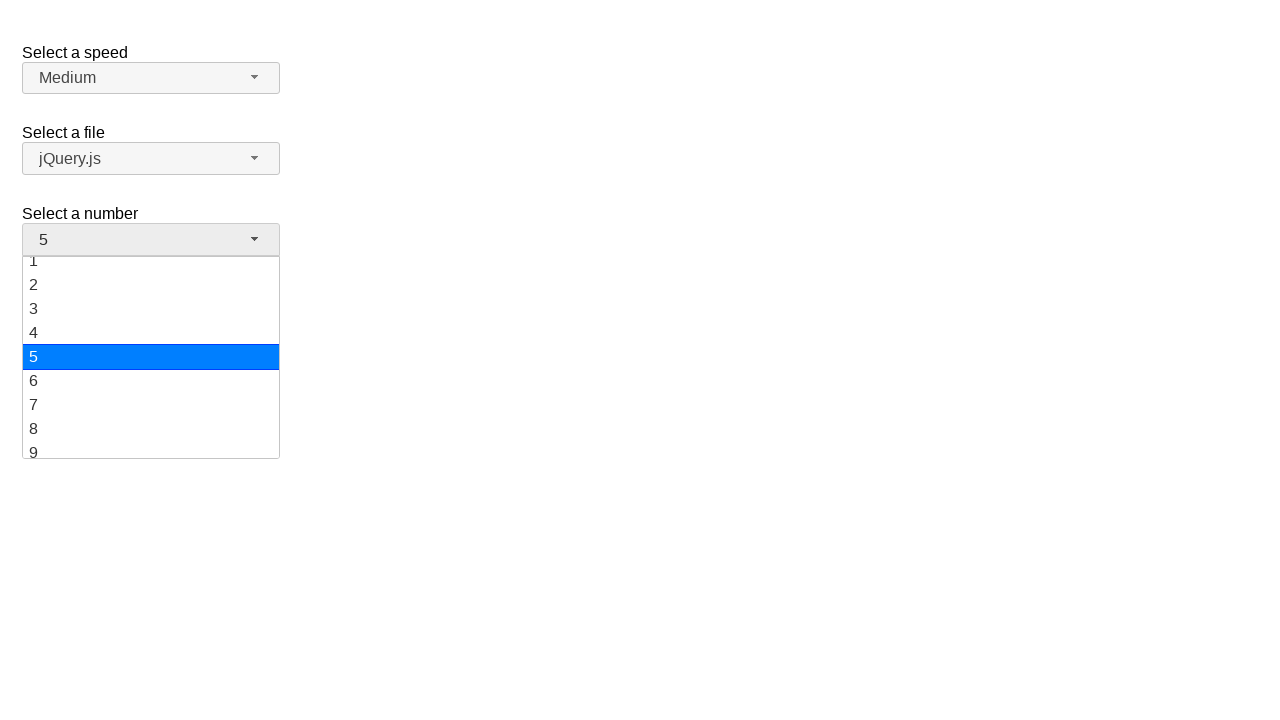

Dropdown menu appeared
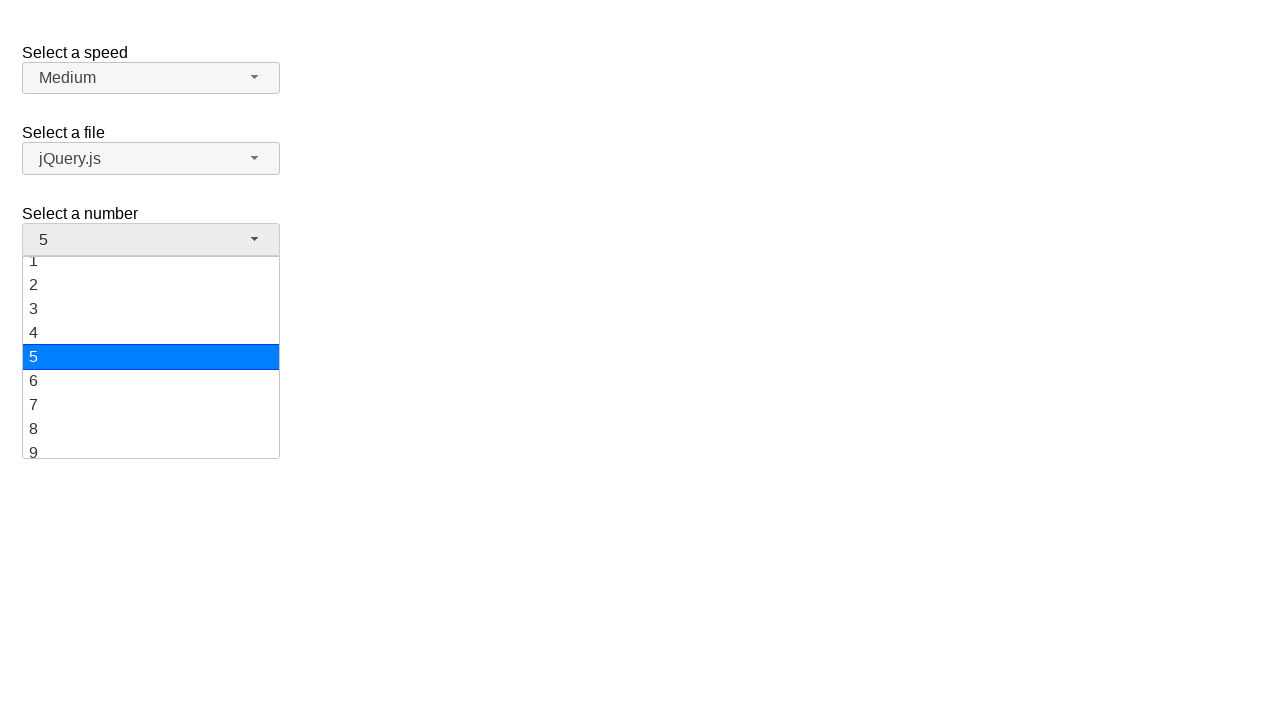

Selected value '16' from dropdown menu at (151, 373) on ul#number-menu div:has-text('16')
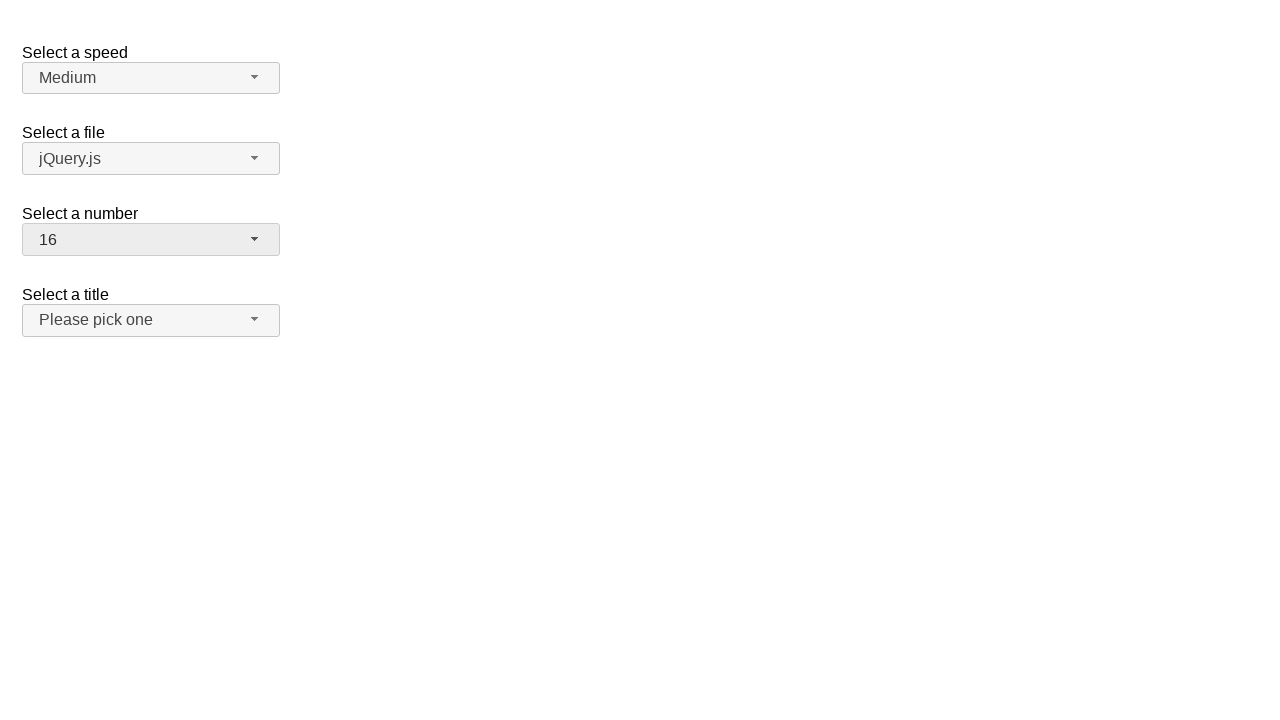

Confirmed that '16' is now selected in dropdown
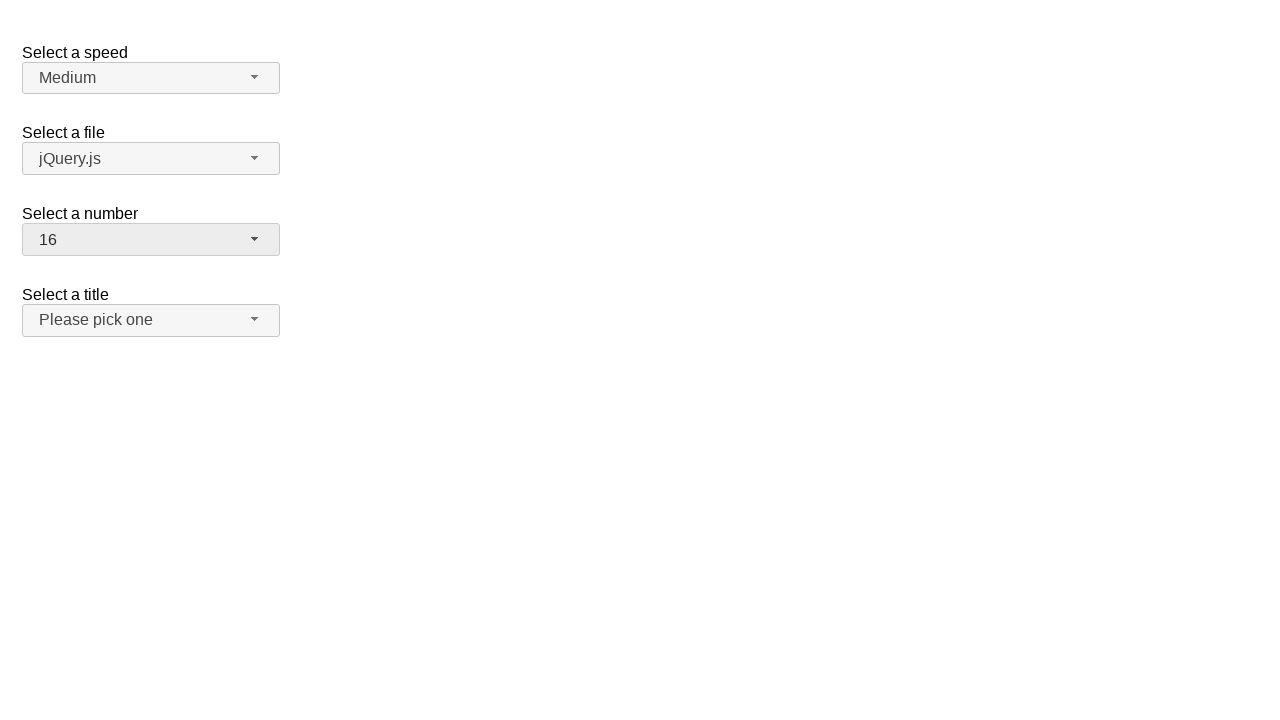

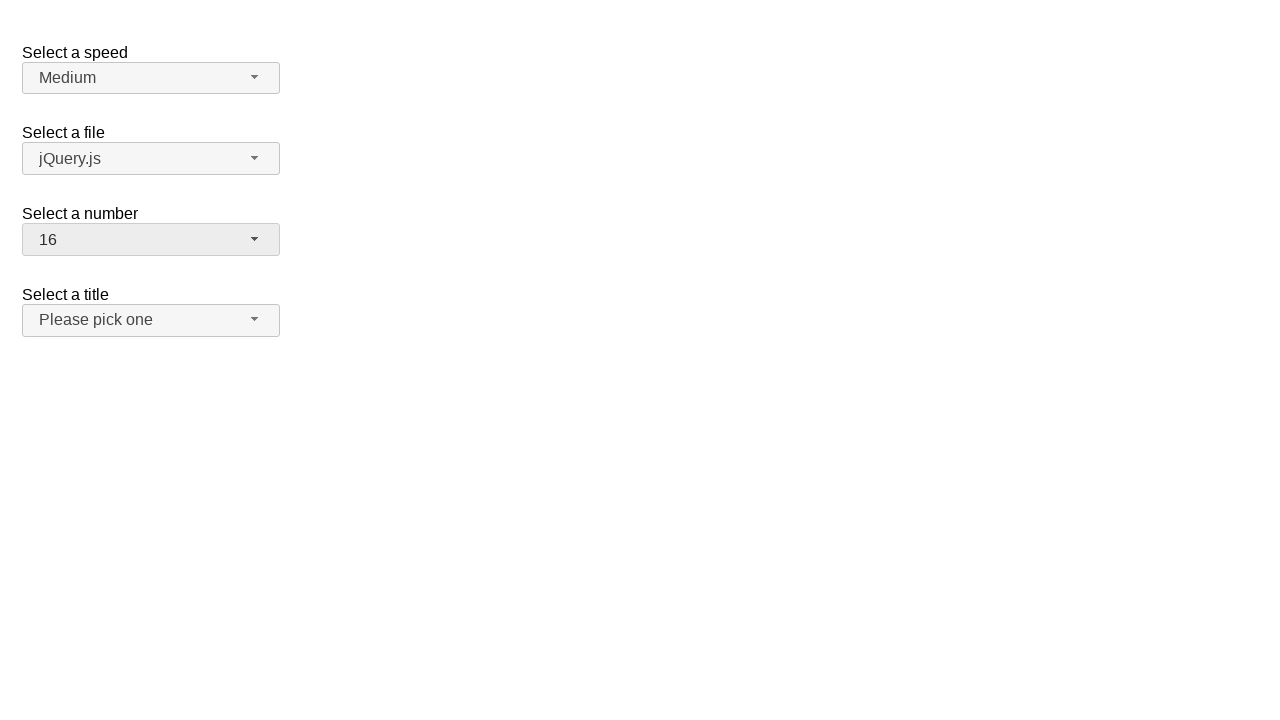